Tests opening a new tab using the Open Tab link

Starting URL: https://rahulshettyacademy.com/AutomationPractice/

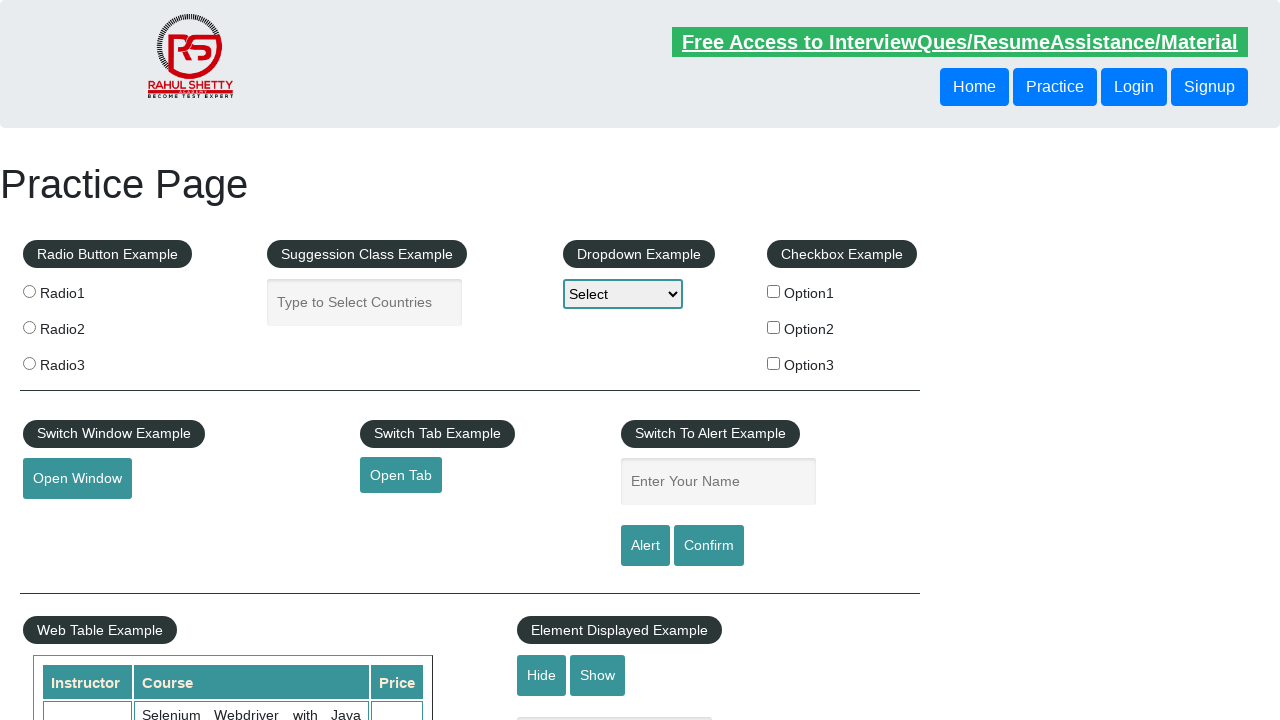

Clicked 'Open Tab' link to open a new tab at (401, 475) on #opentab
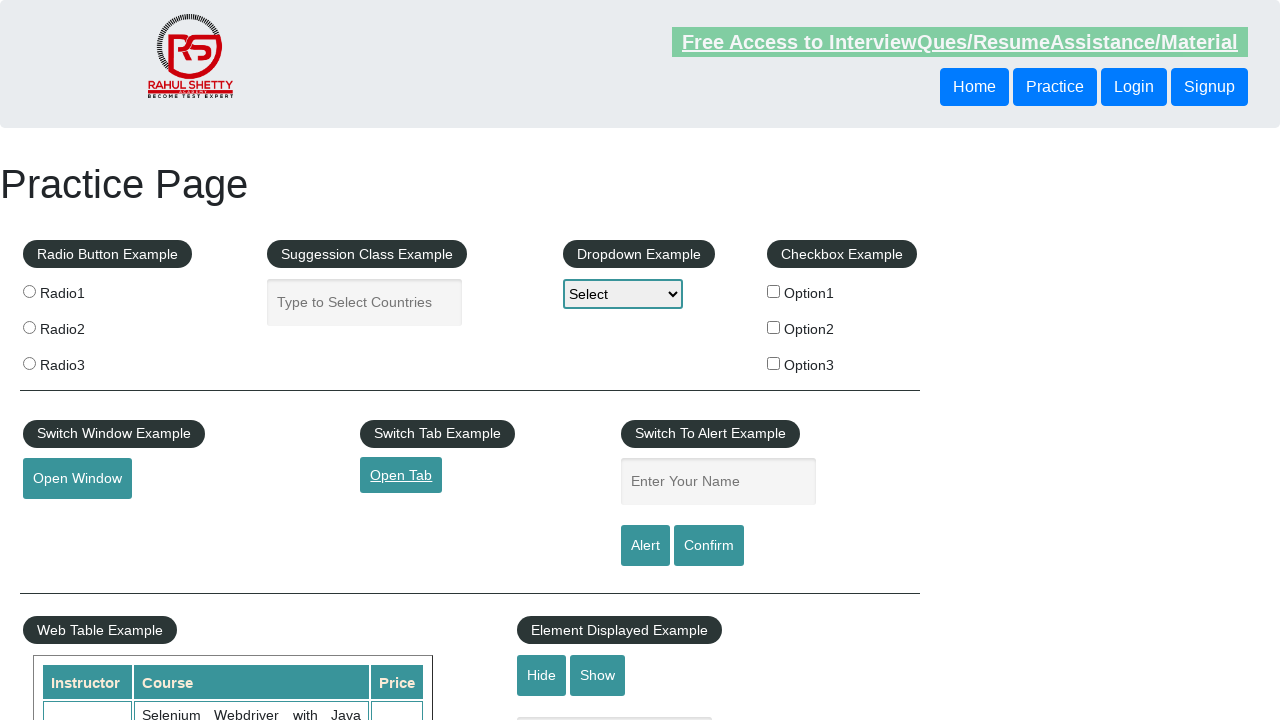

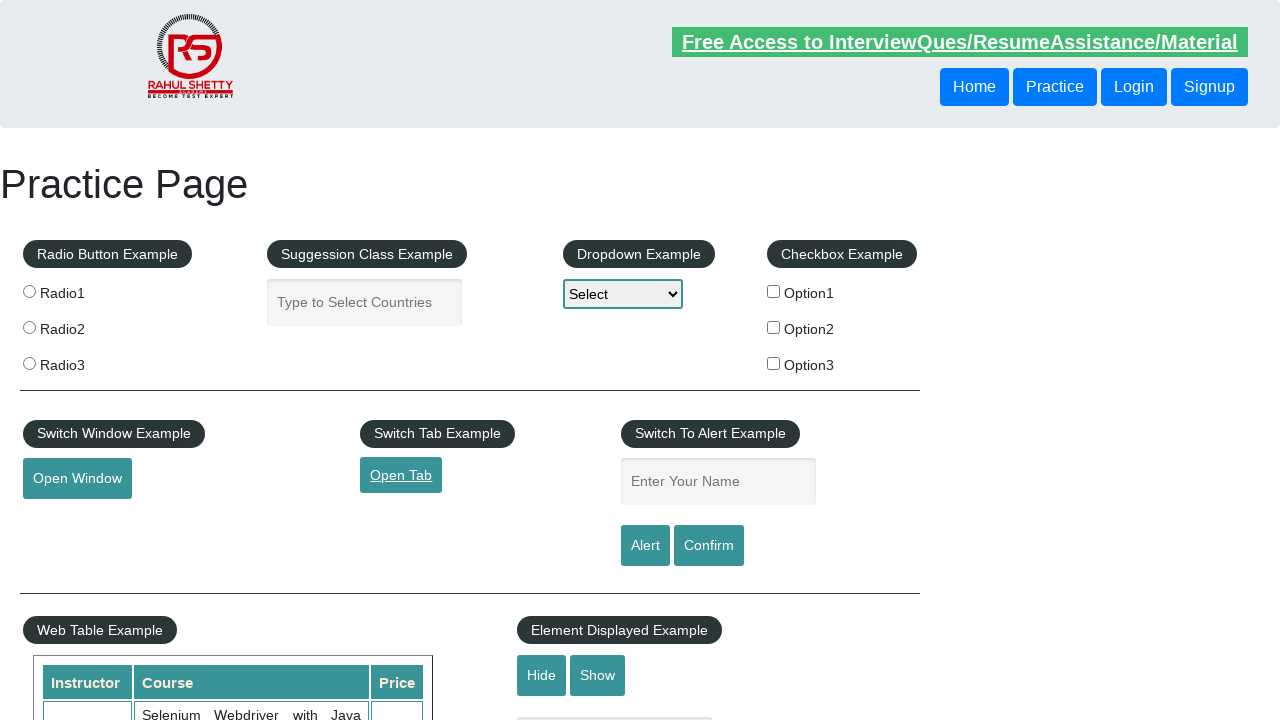